Tests window/tab handling functionality by opening a new tab and switching between parent and child windows

Starting URL: https://demo.automationtesting.in/Windows.html

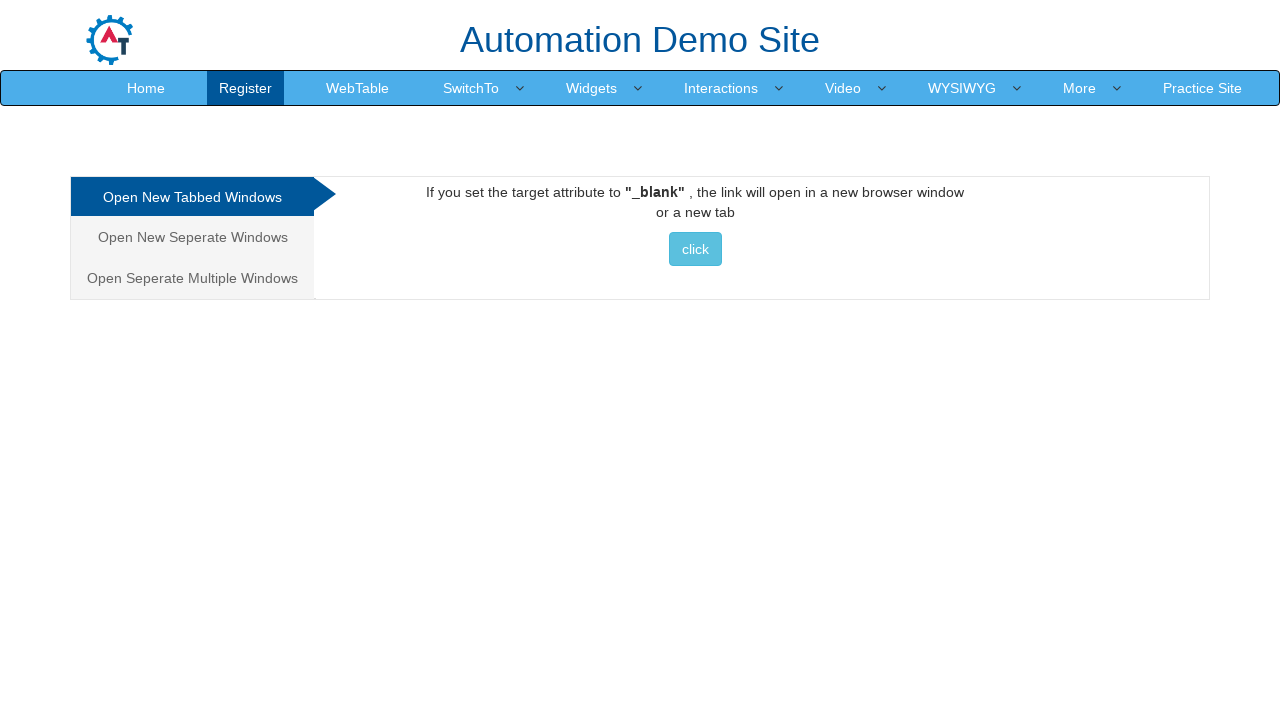

Clicked 'Open New Tabbed Windows' link at (192, 197) on xpath=//a[normalize-space()='Open New Tabbed Windows']
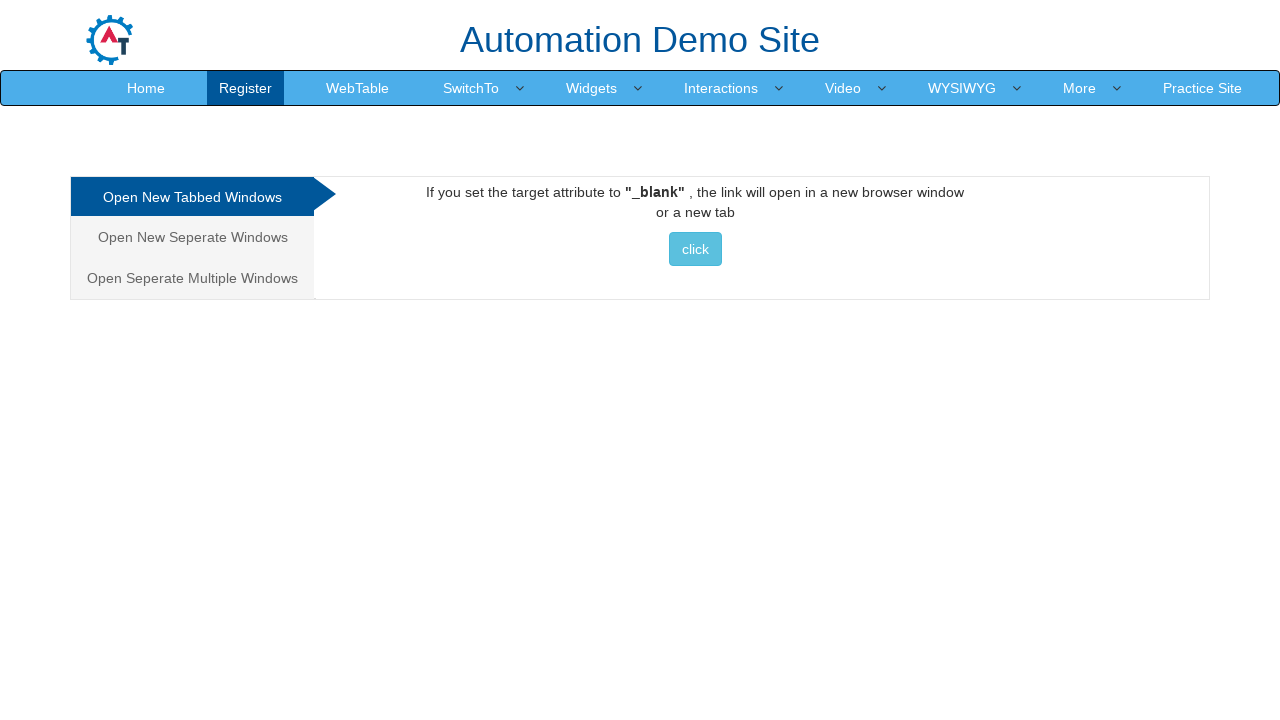

Opened new tab by clicking selenium.dev button at (695, 249) on xpath=//a[@href='http://www.selenium.dev']//button[@class='btn btn-info'][normal
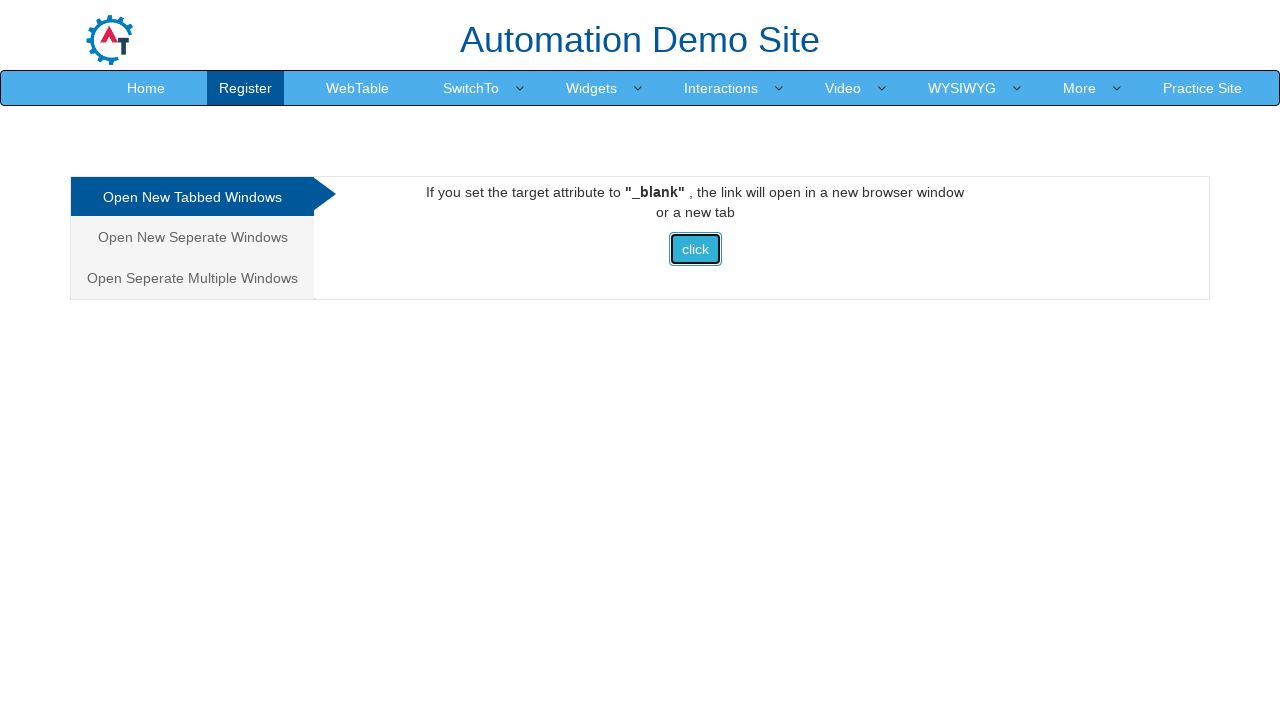

New page loaded successfully
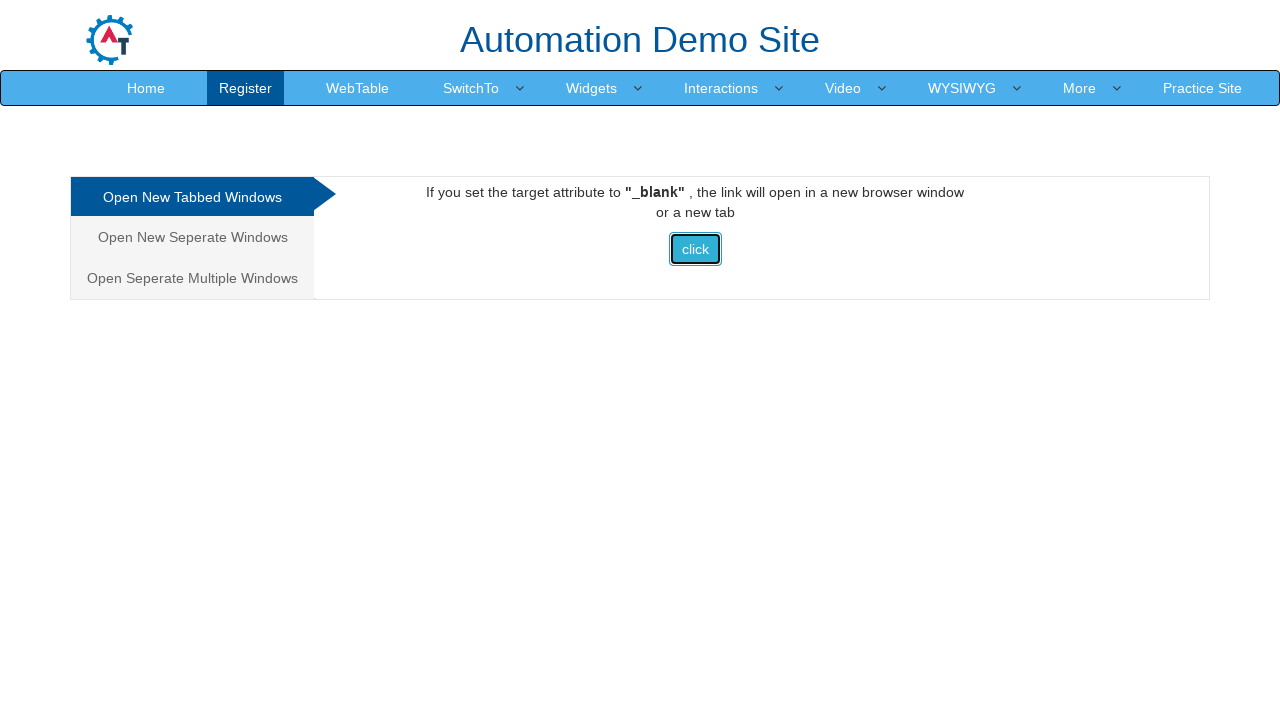

Switched to parent/original tab
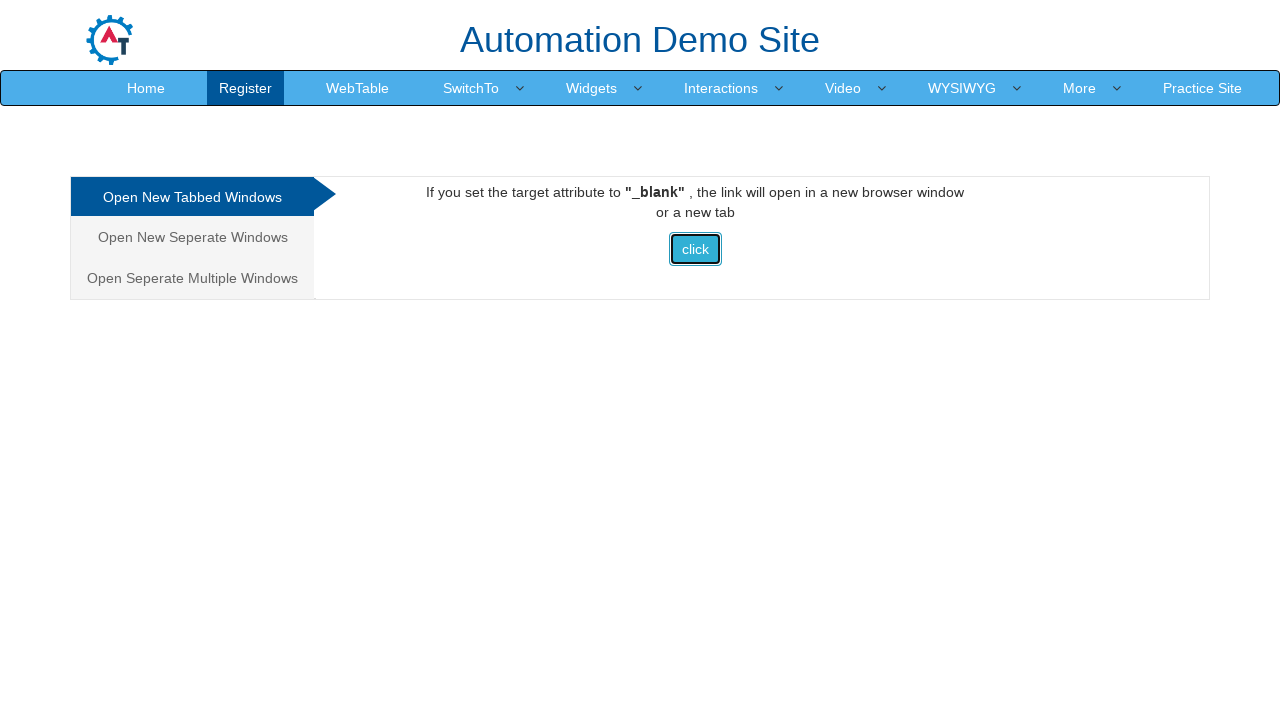

Switched to child/new tab
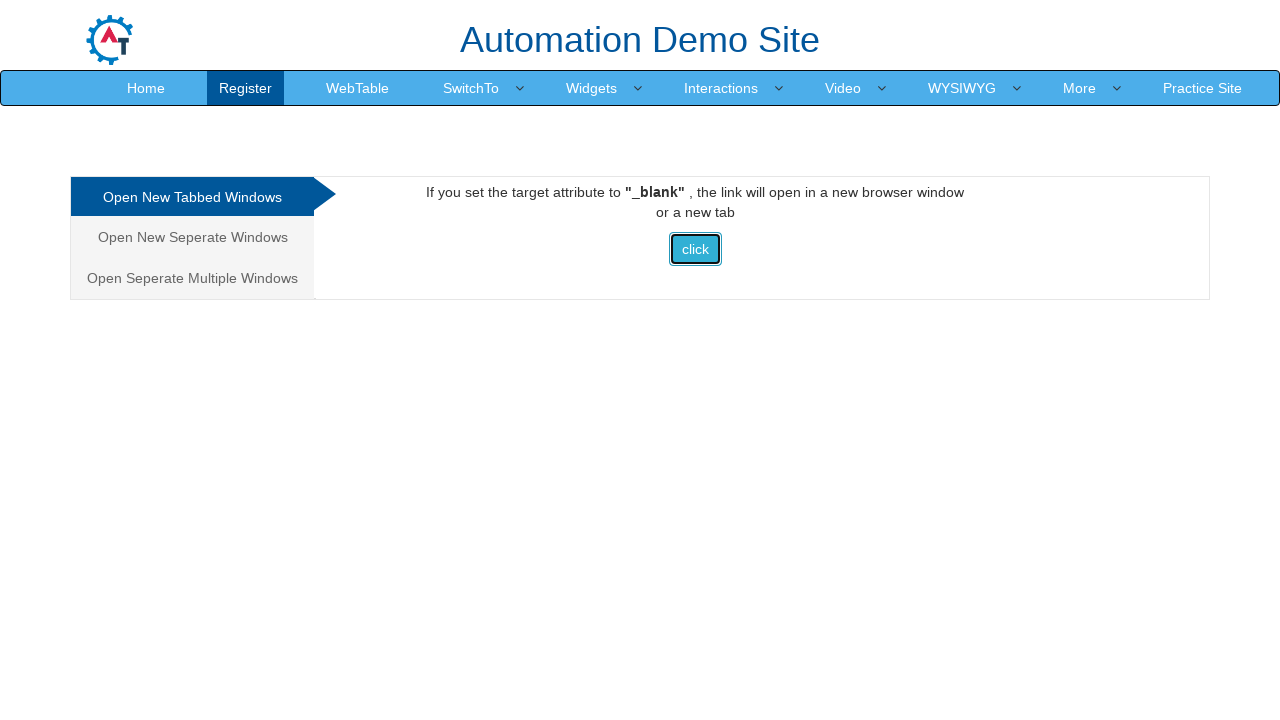

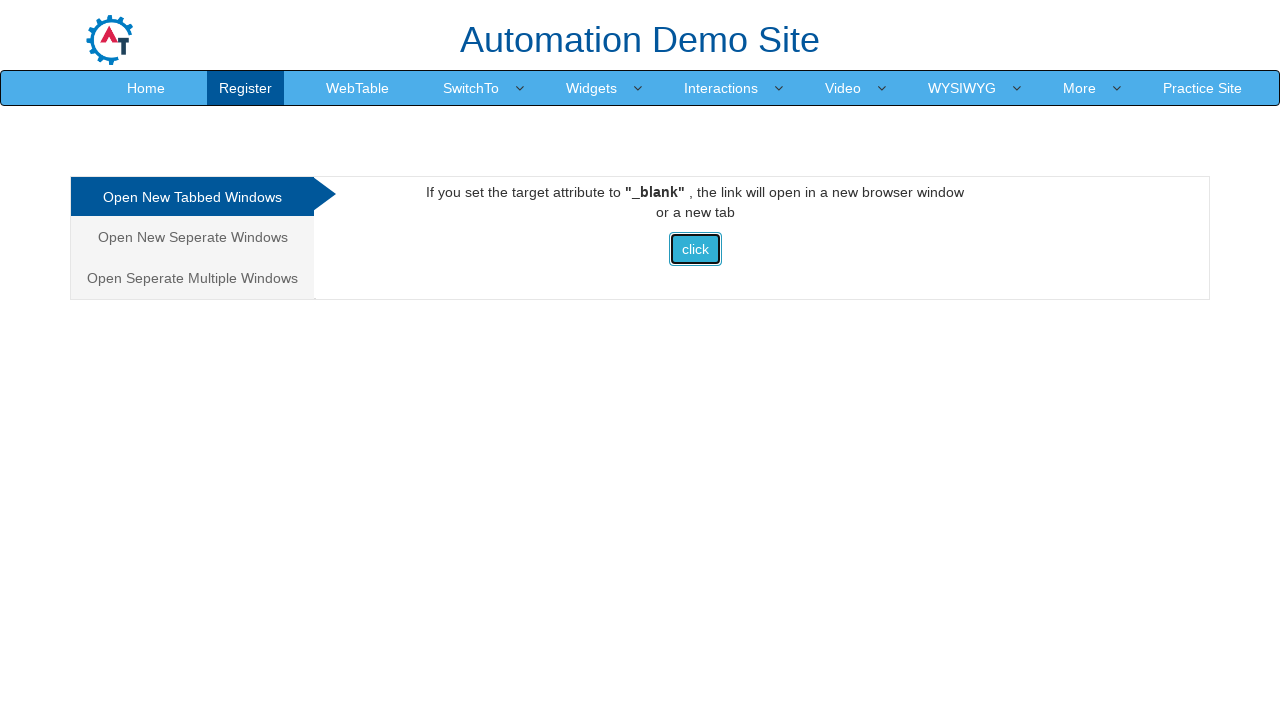